Tests the FreeCRM homepage by navigating to it and verifying the page title matches the expected value.

Starting URL: https://www.freecrm.com/index.html

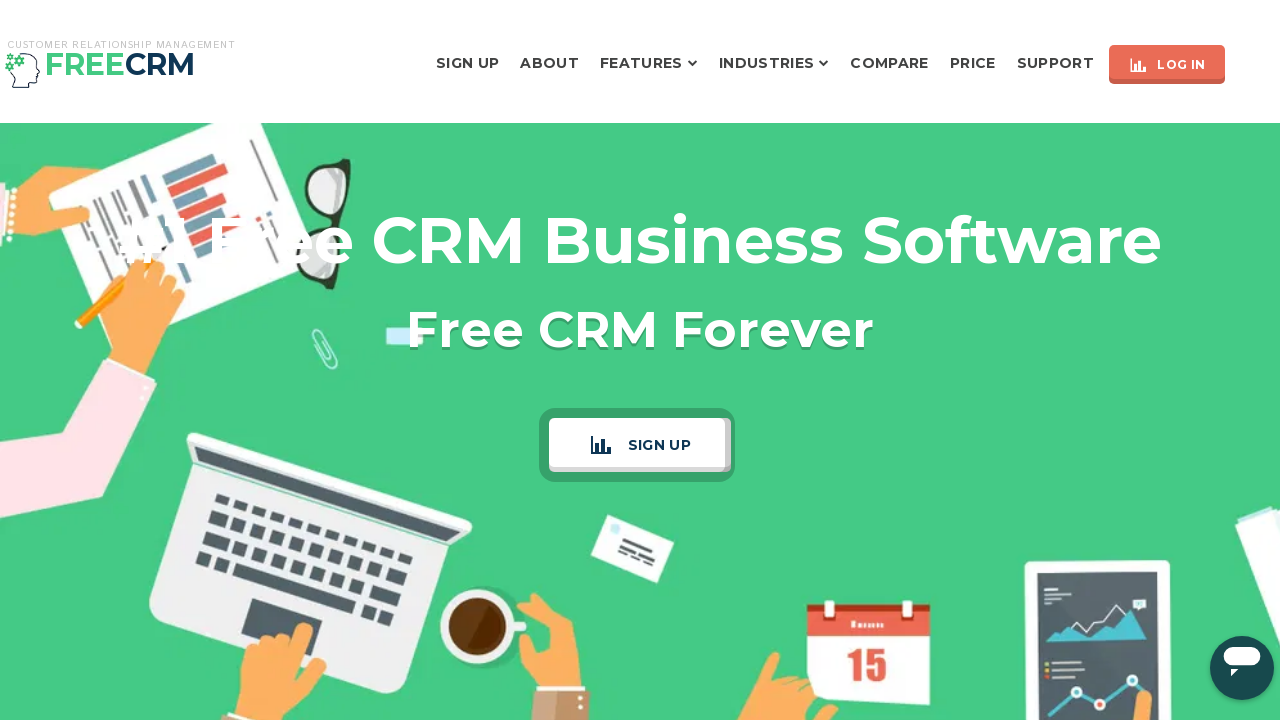

Navigated to find_by_playground.php
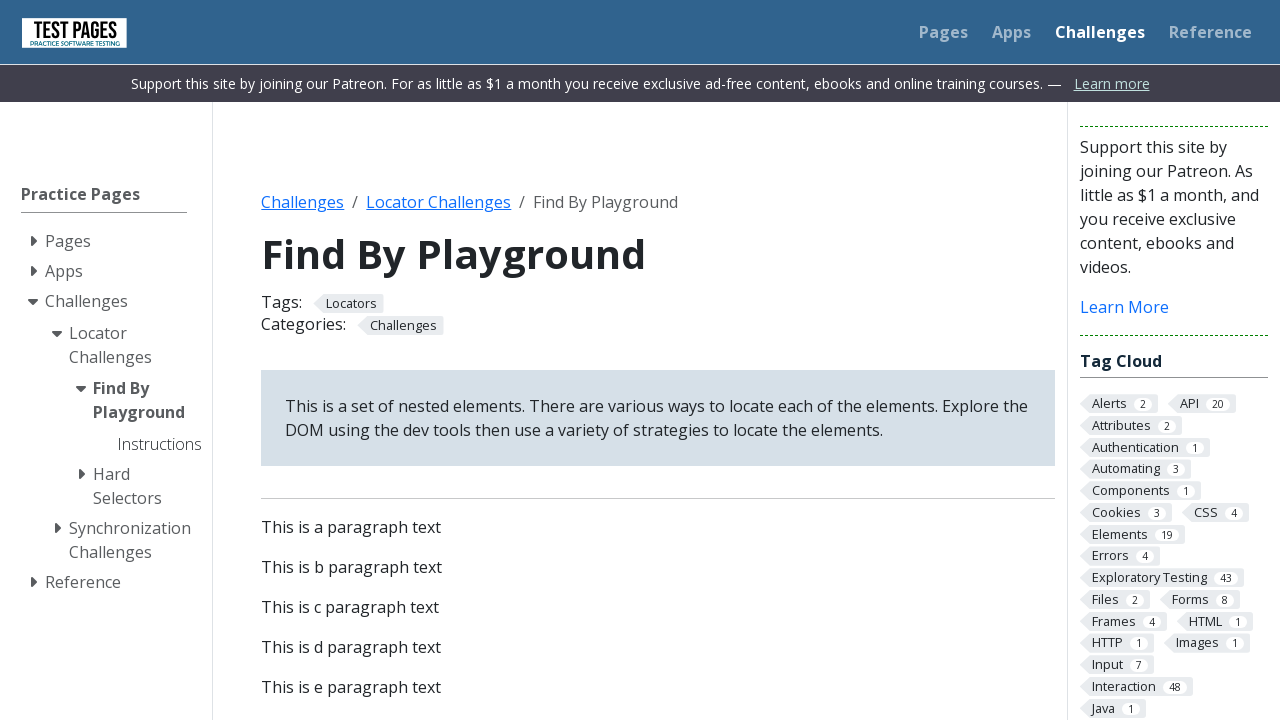

Located element with class 'specialDiv'
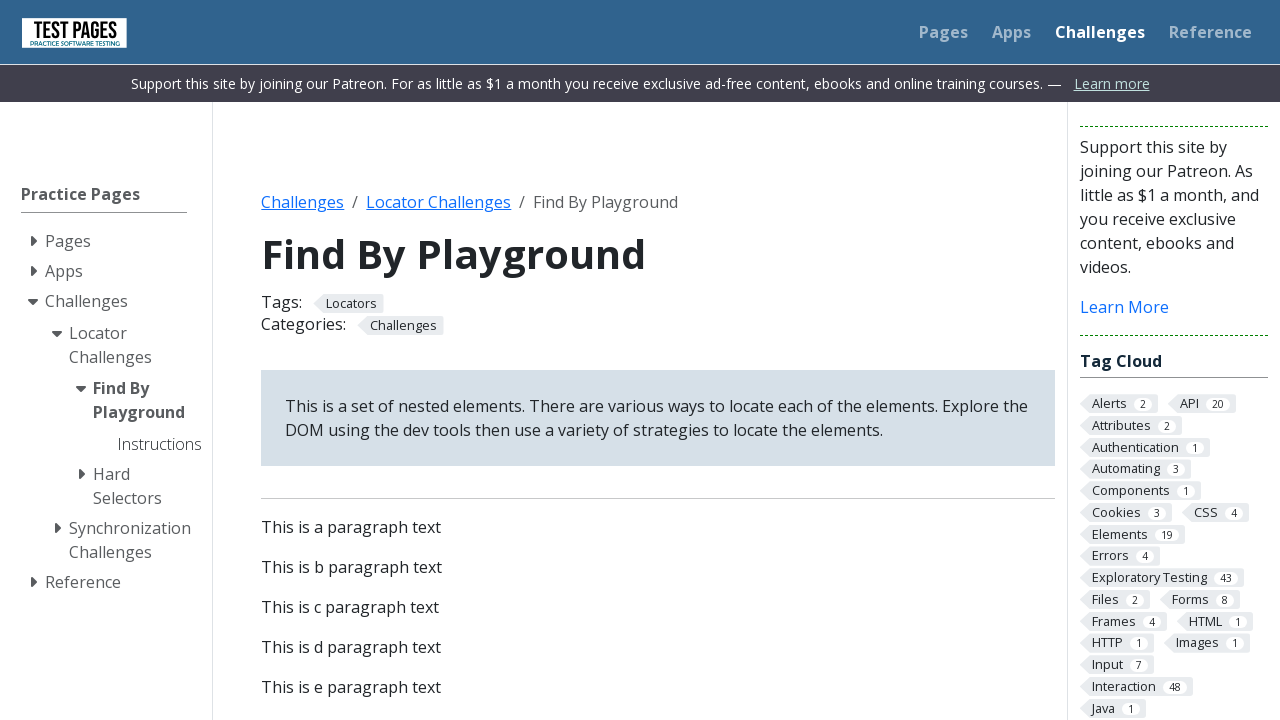

Retrieved name attribute from specialDiv element
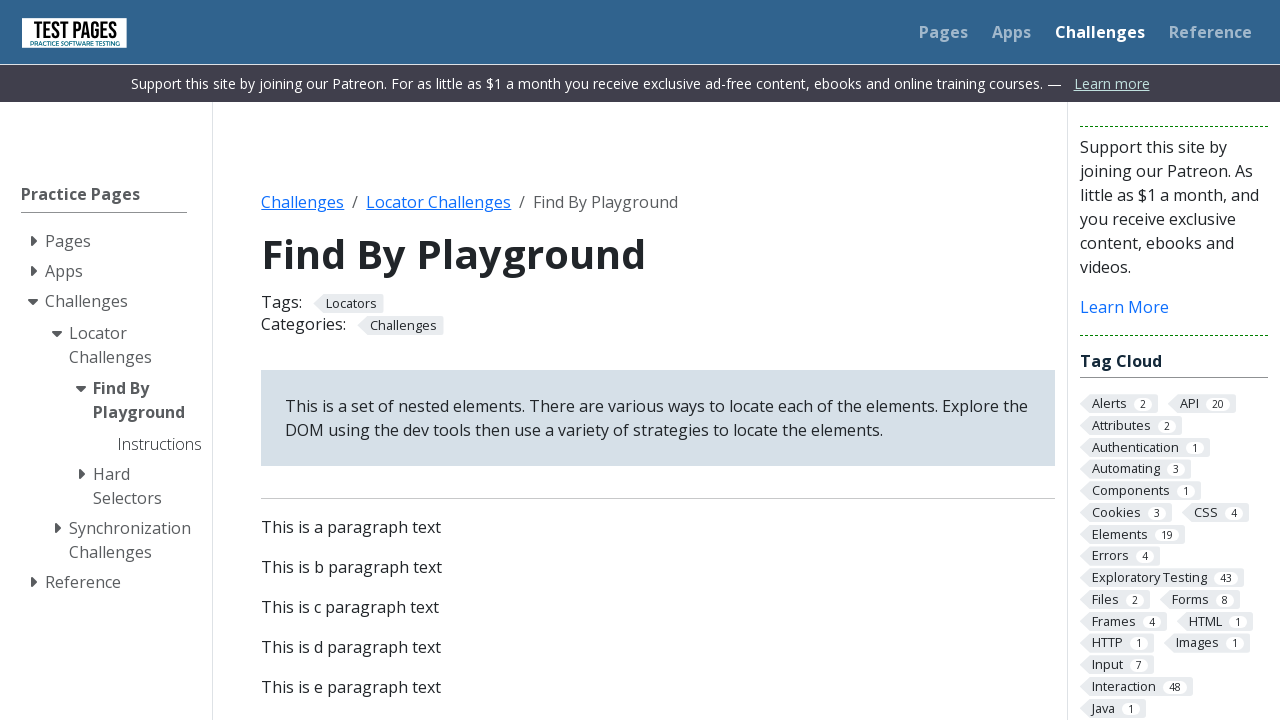

Verified name attribute equals 'mydivname'
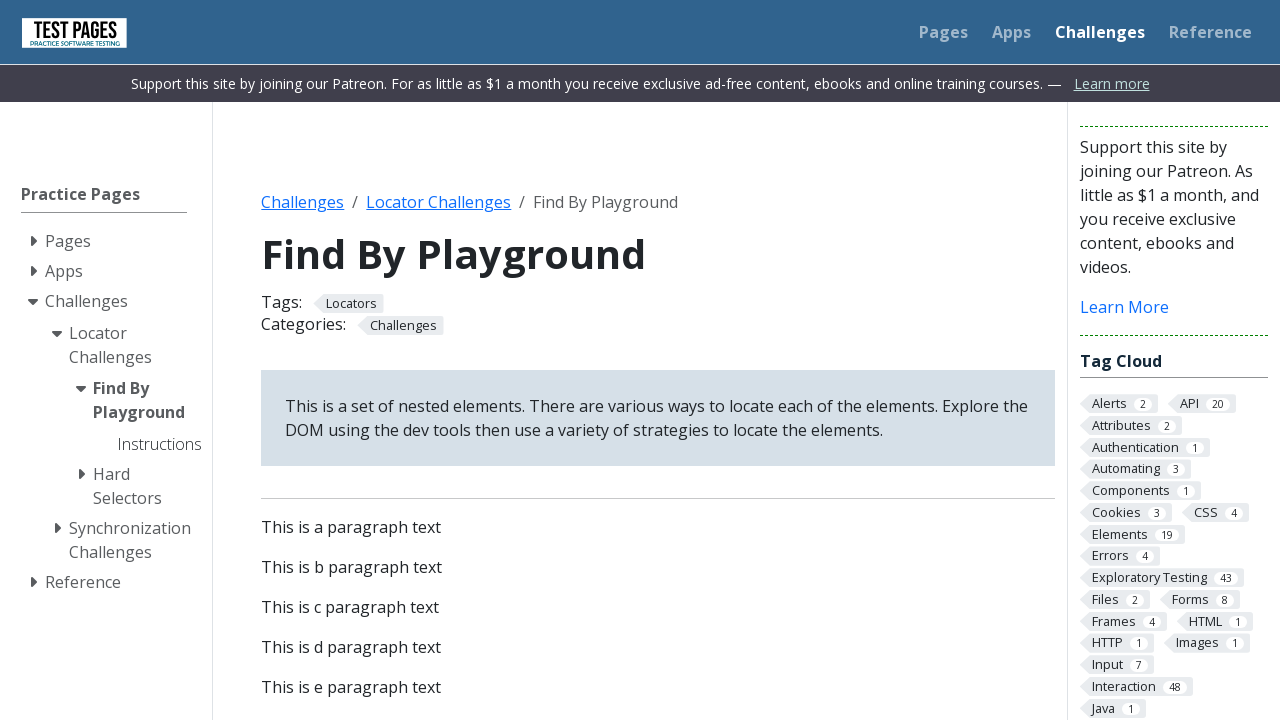

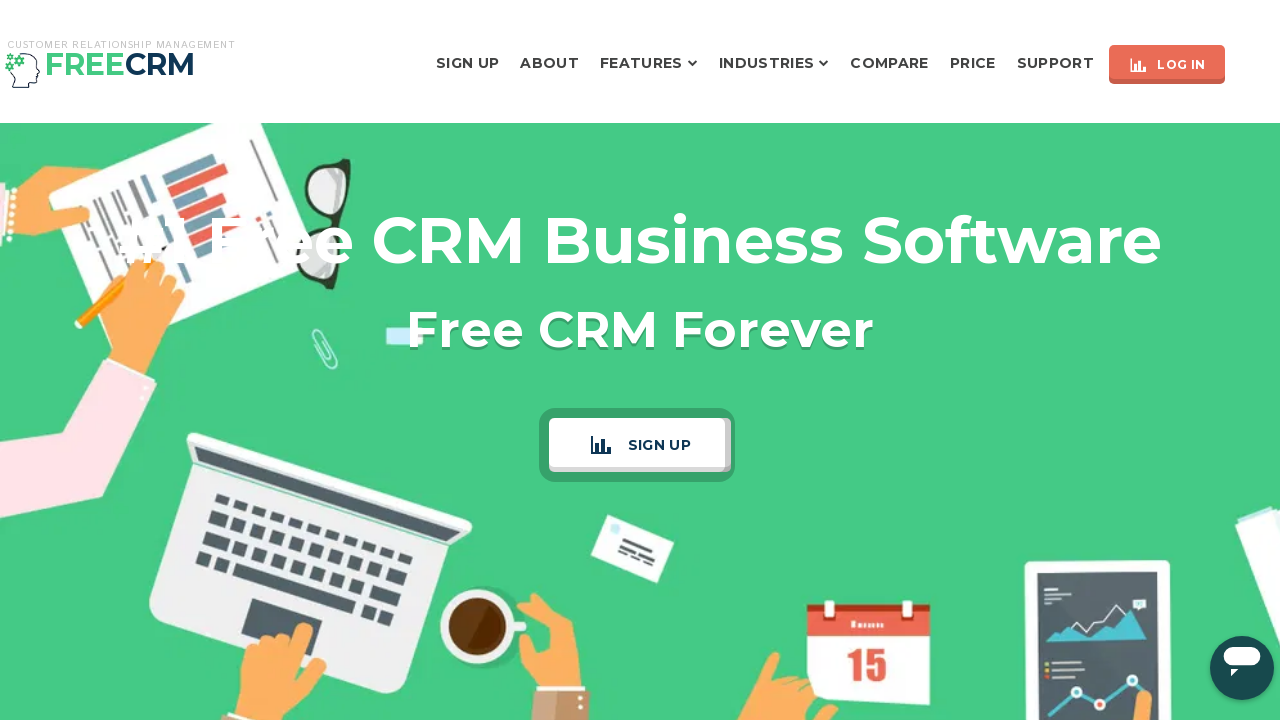